Navigates to the Elements menu and opens the Web Tables exercise, then verifies the page header

Starting URL: https://demoqa.com/

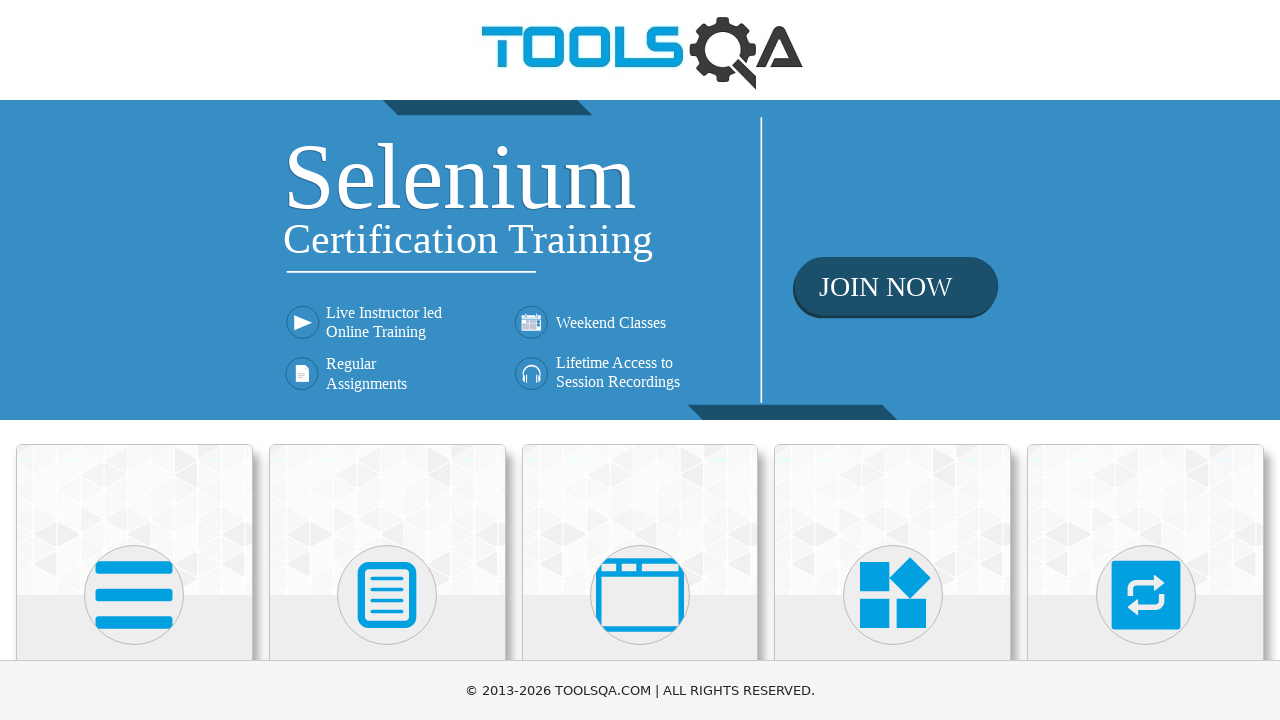

Clicked on Elements menu at (134, 360) on text=Elements
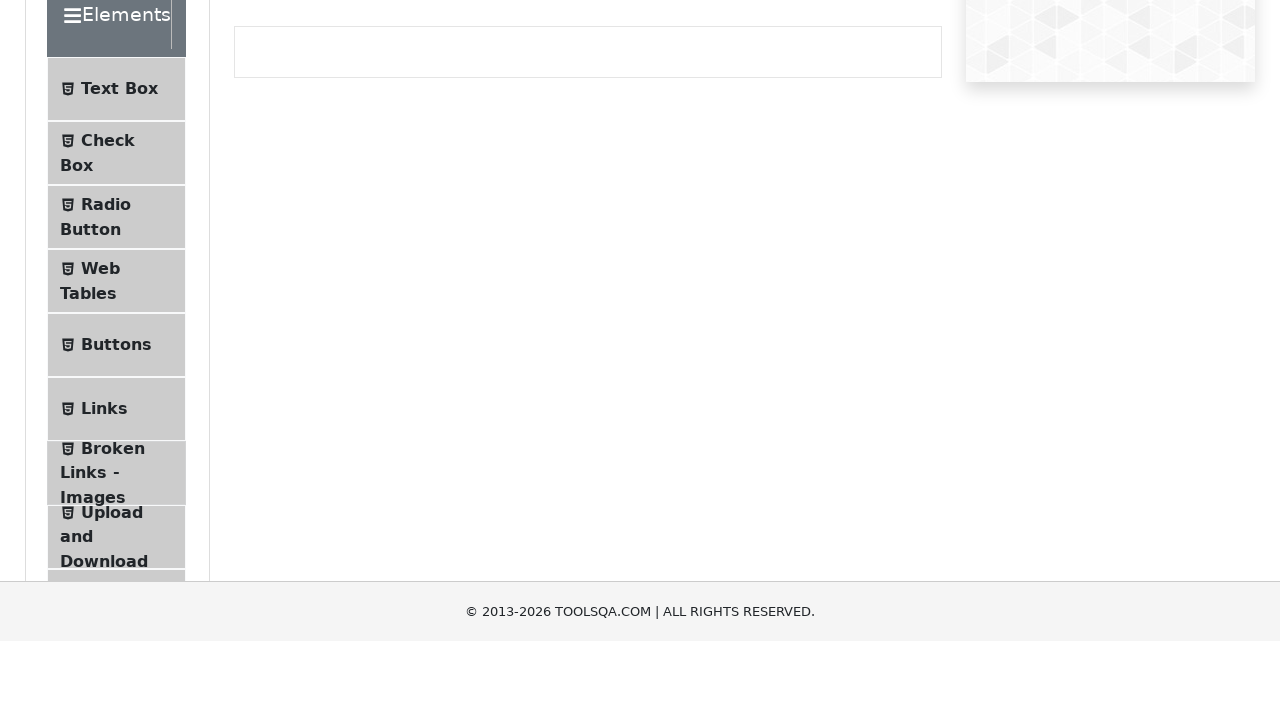

Clicked on Web Tables exercise at (100, 440) on text=Web Tables
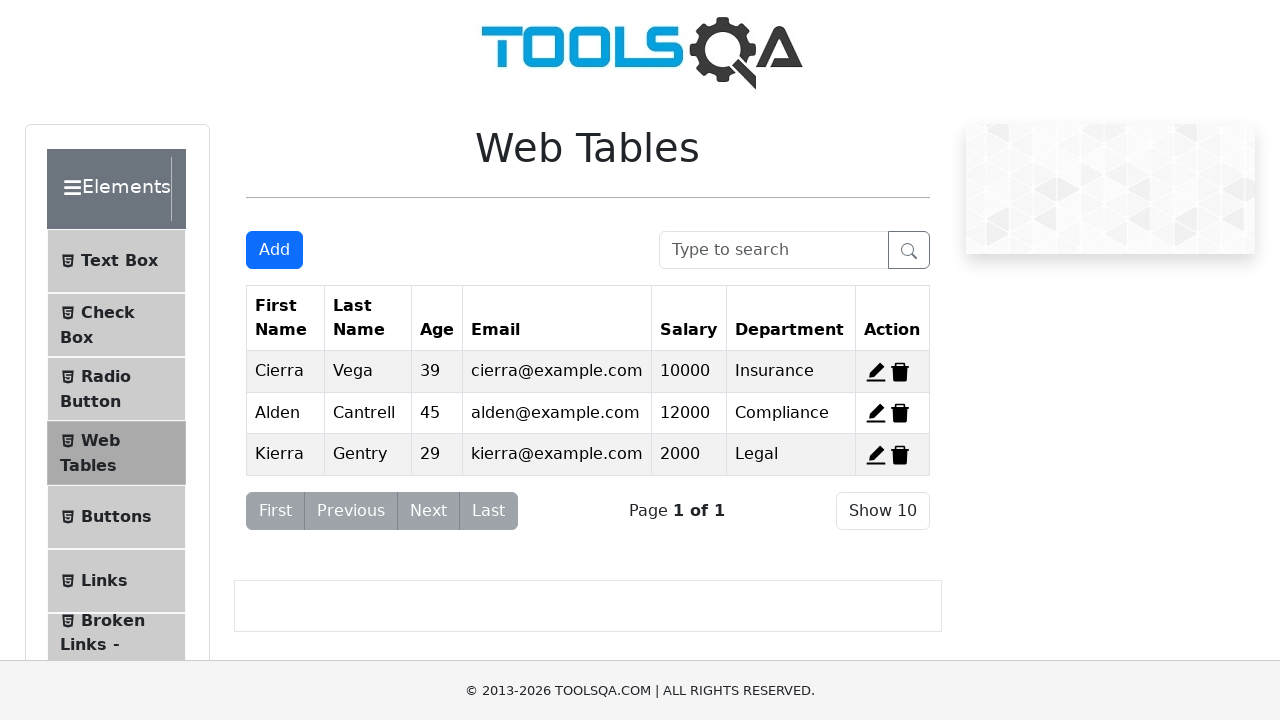

Verified Web Tables page header is displayed
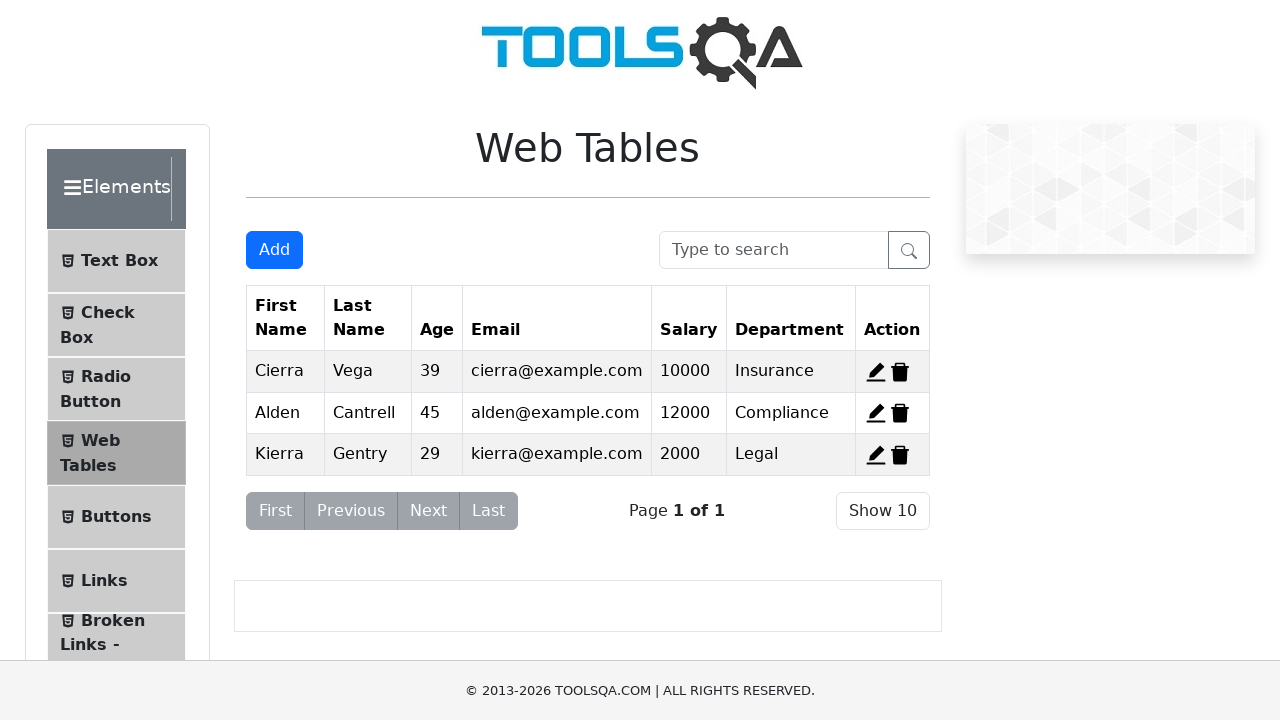

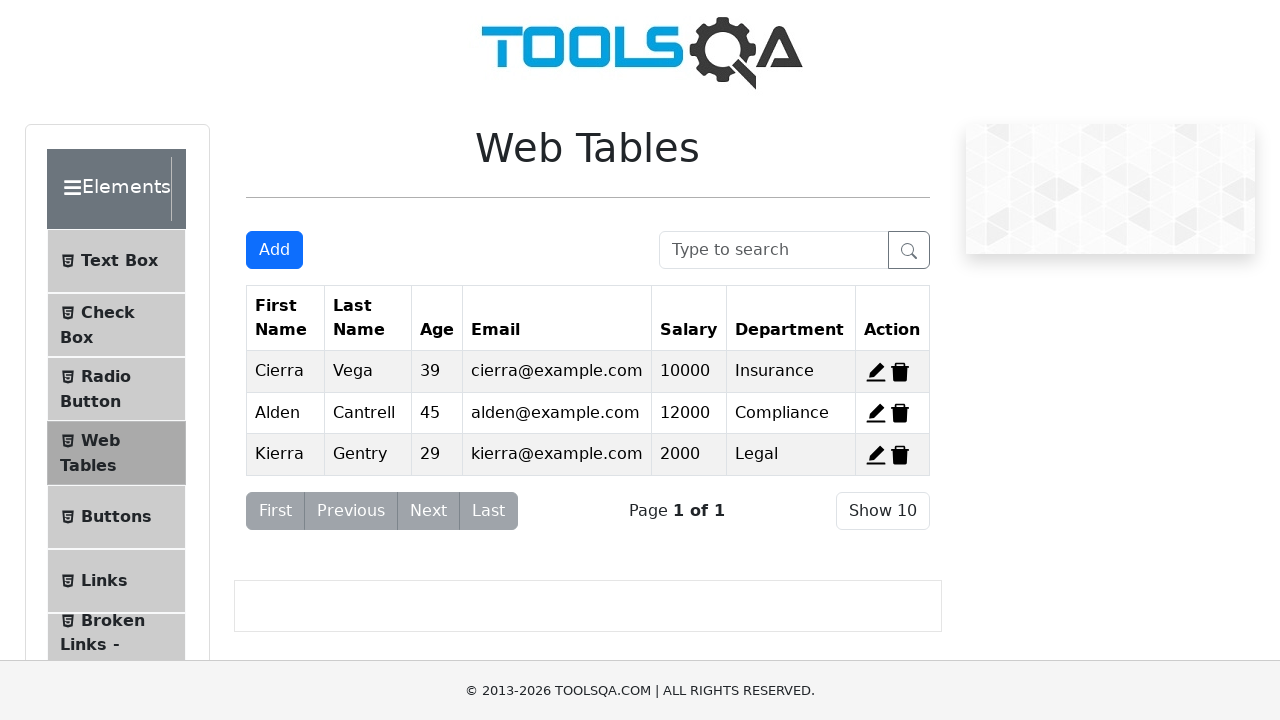